Tests A/B test opt-out by adding opt-out cookie before visiting the test page, then navigating to the A/B test page

Starting URL: http://the-internet.herokuapp.com

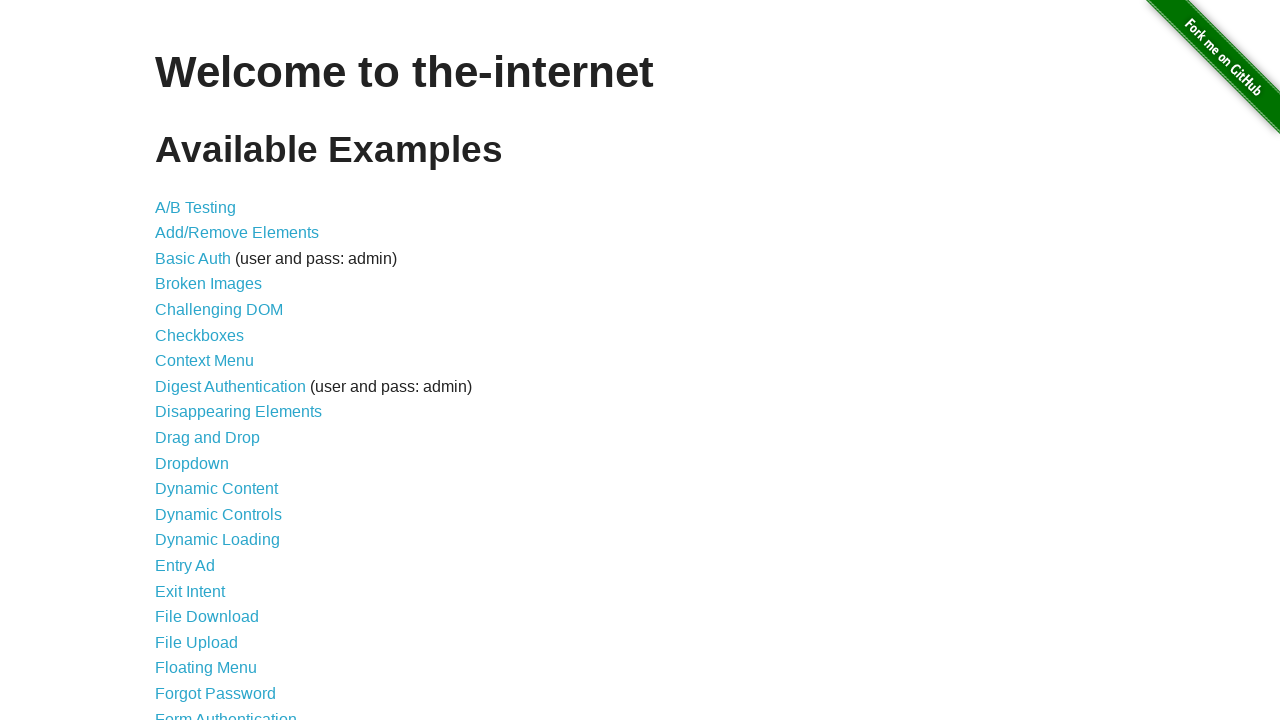

Added optimizelyOptOut cookie to domain before visiting page
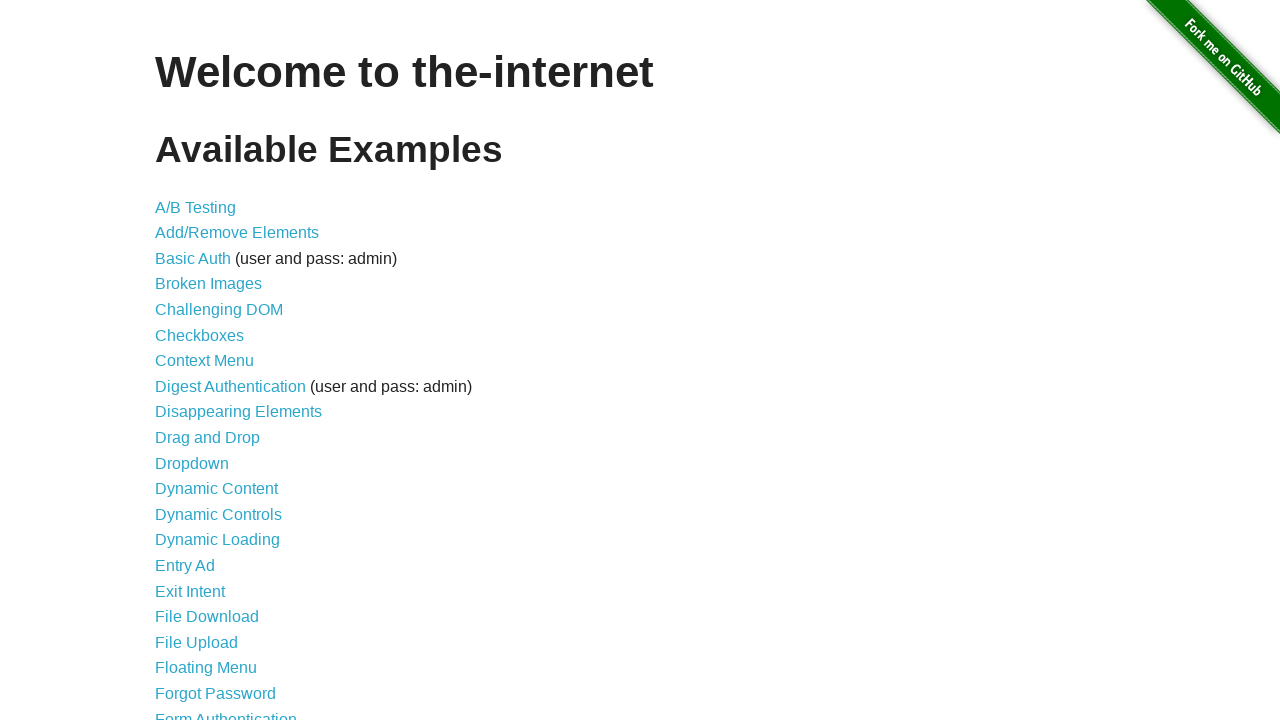

Navigated to A/B test page
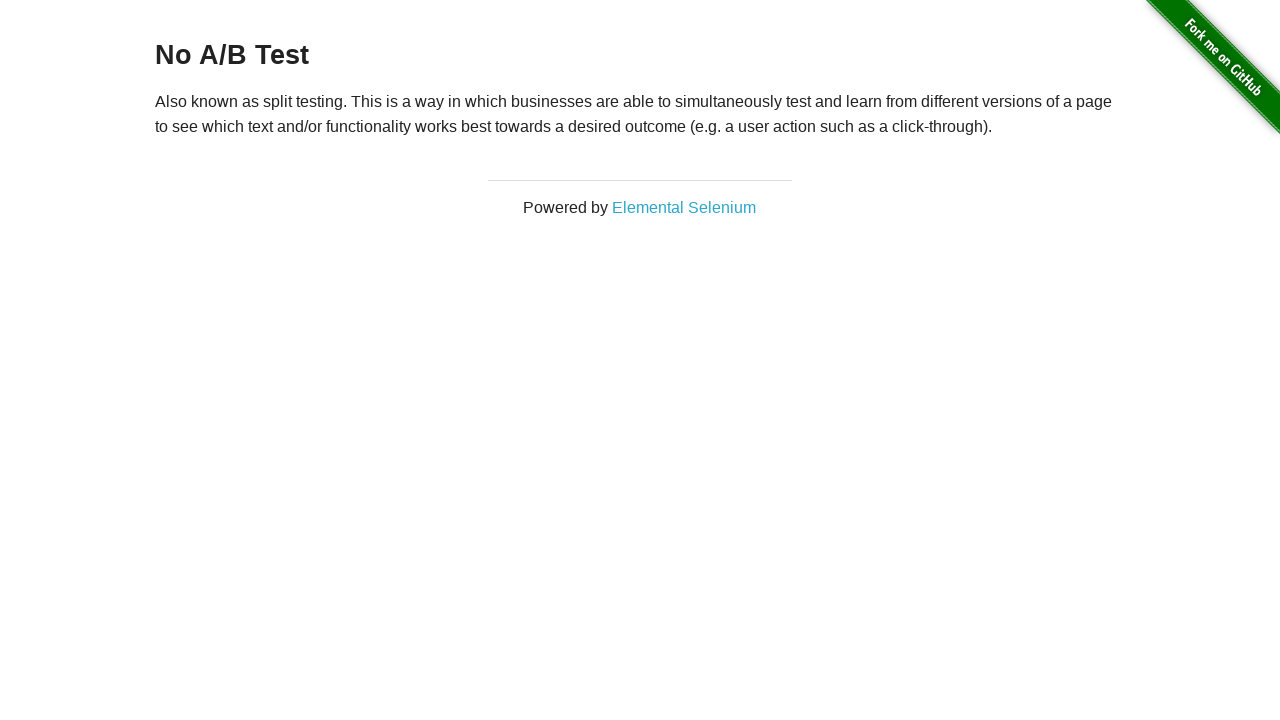

A/B test page heading loaded successfully
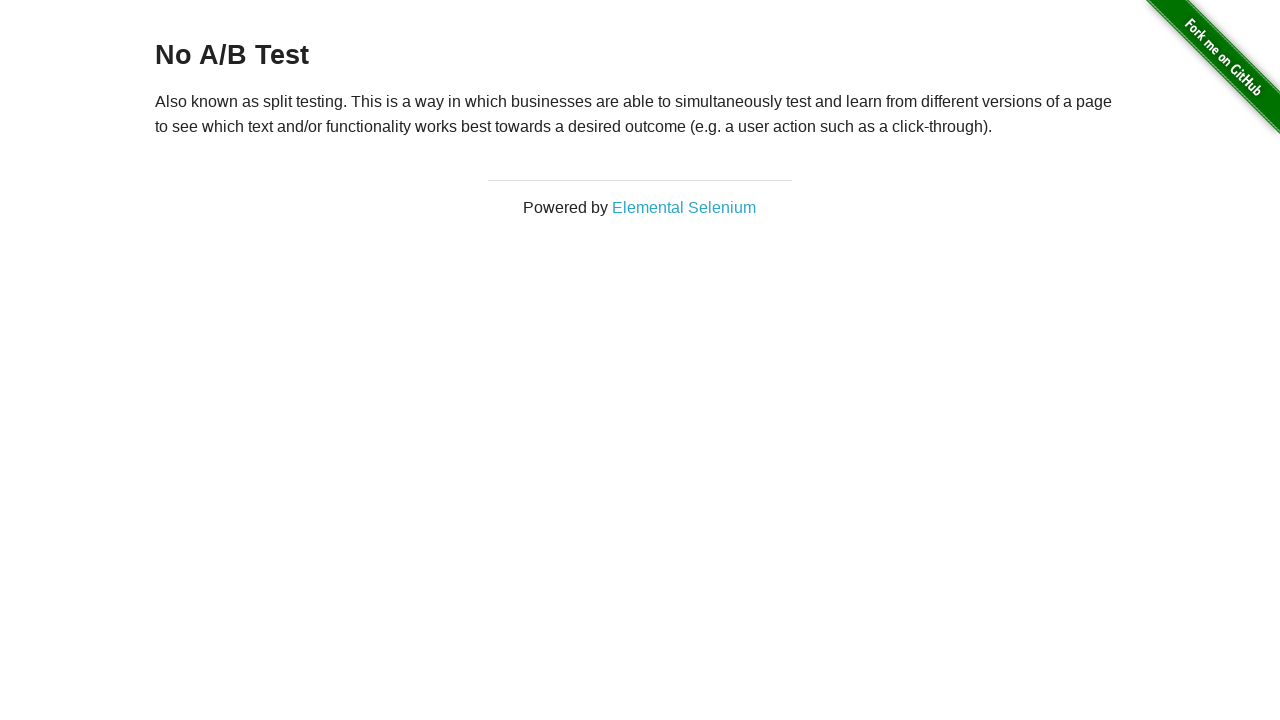

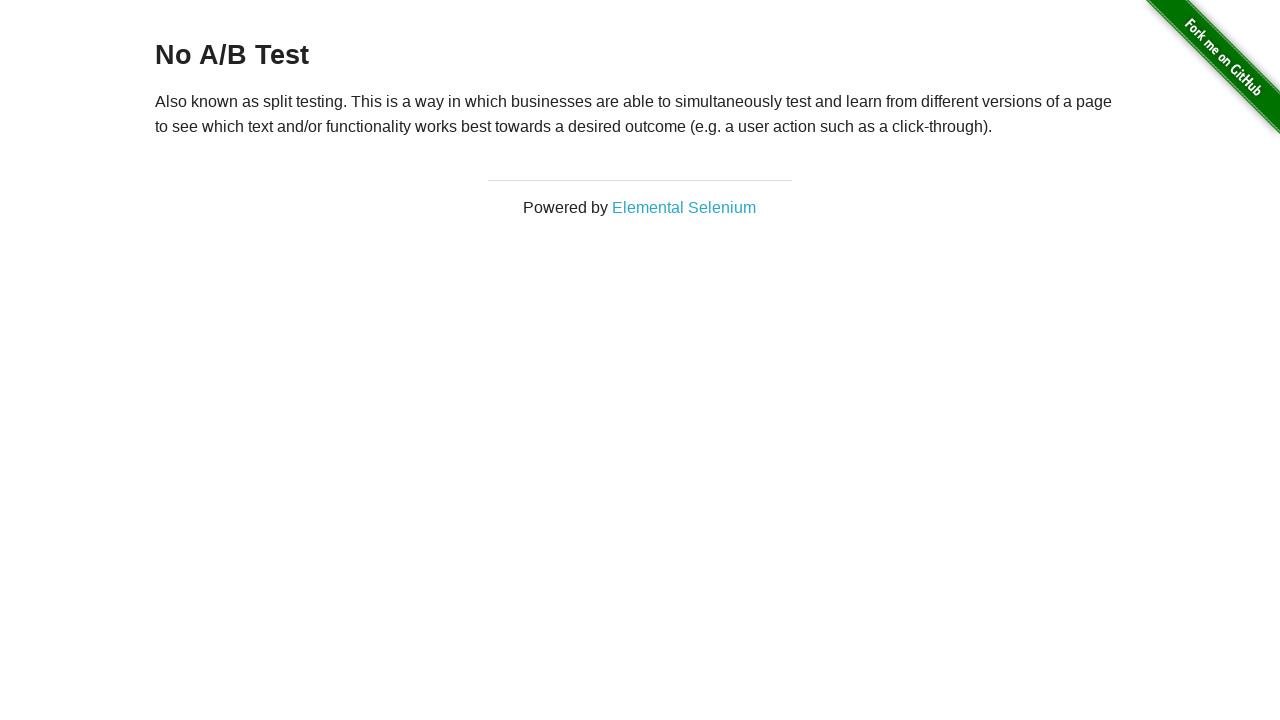